Tests selecting an option from a dropdown using Playwright's built-in select_option method and verifies the selection was made correctly.

Starting URL: https://the-internet.herokuapp.com/dropdown

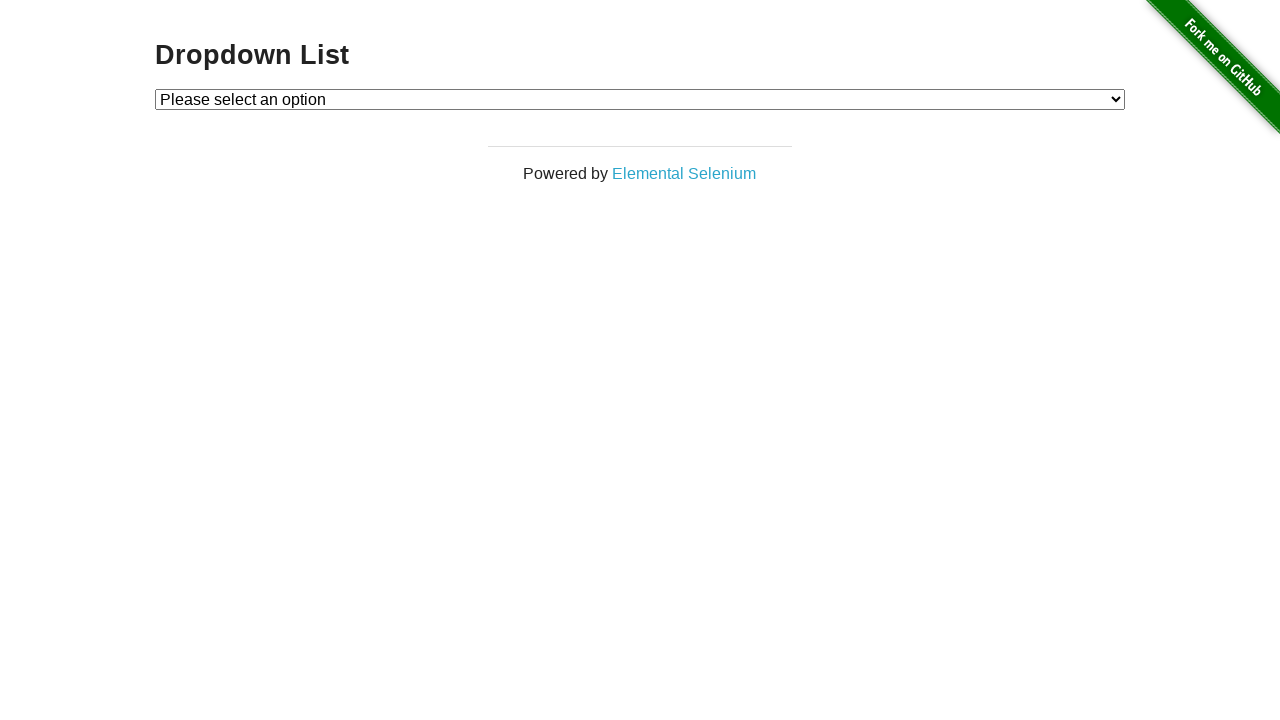

Selected 'Option 1' from dropdown using select_option method on #dropdown
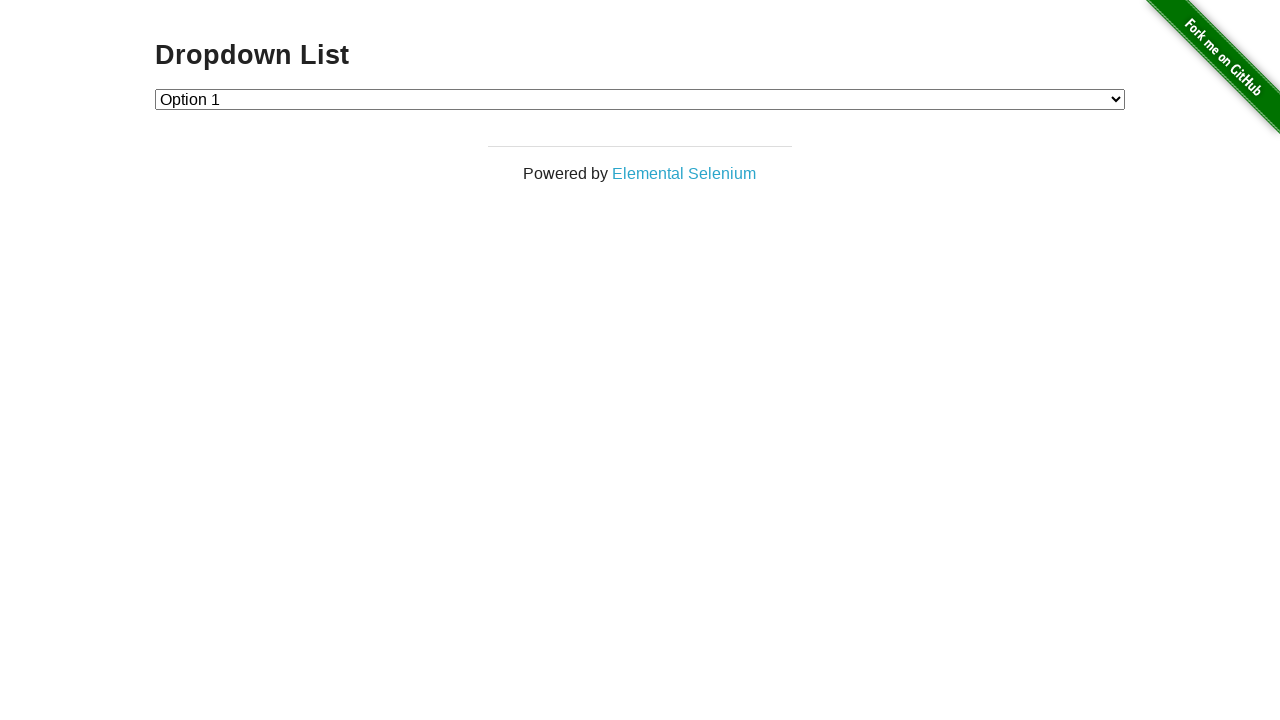

Retrieved text content of selected dropdown option
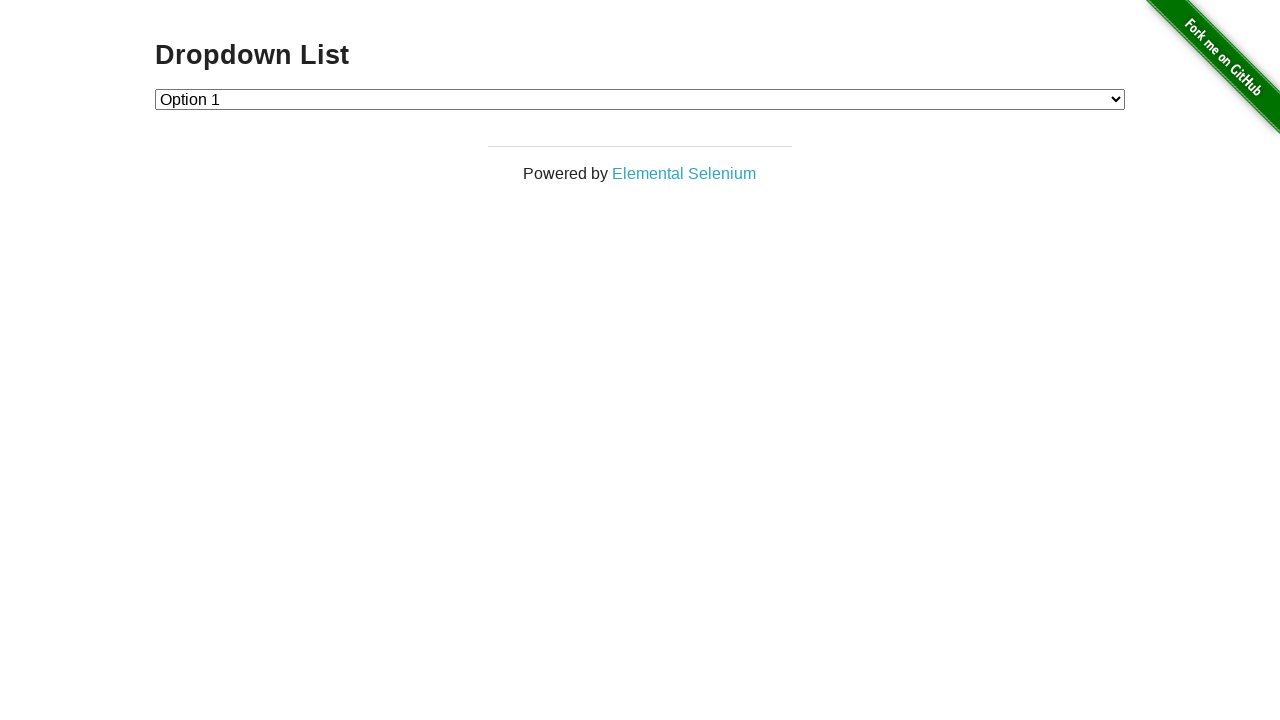

Verified that selected option is 'Option 1'
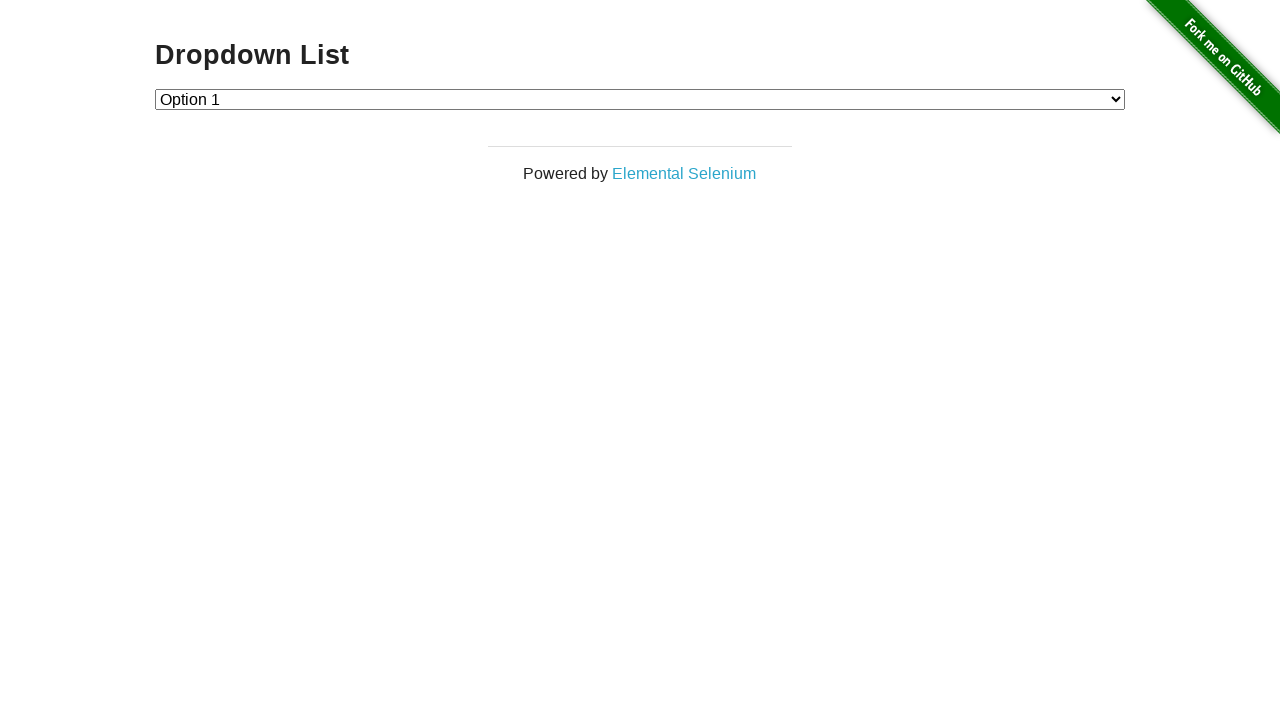

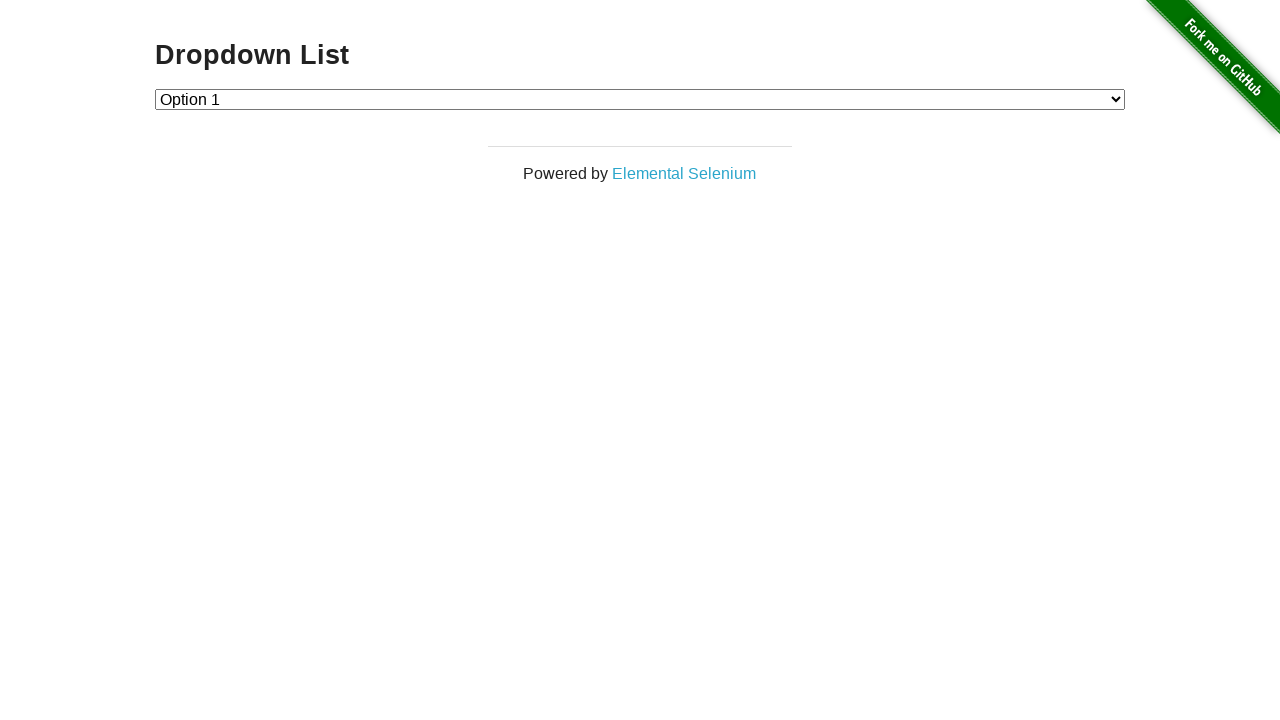